Navigates to the Ultimate QA homepage and verifies the page title matches the expected value

Starting URL: http://www.ultimateqa.com

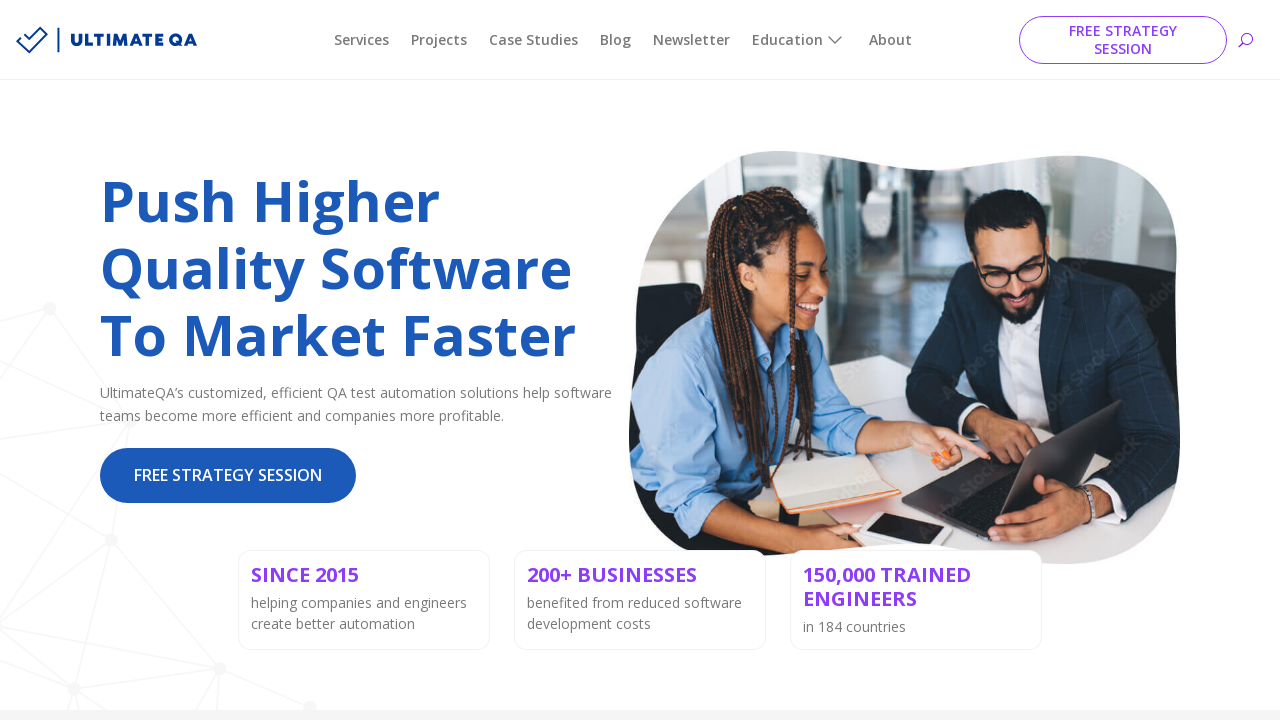

Navigated to Ultimate QA homepage
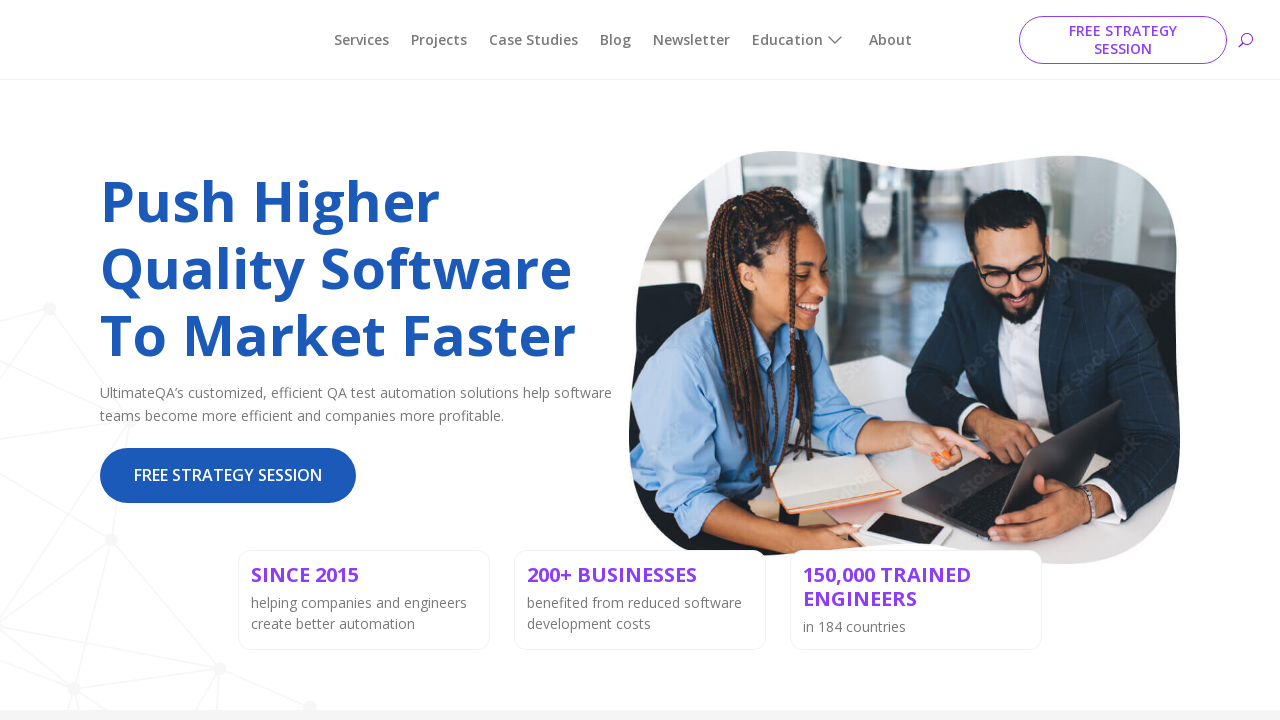

Verified page title matches expected value 'Homepage - Ultimate QA'
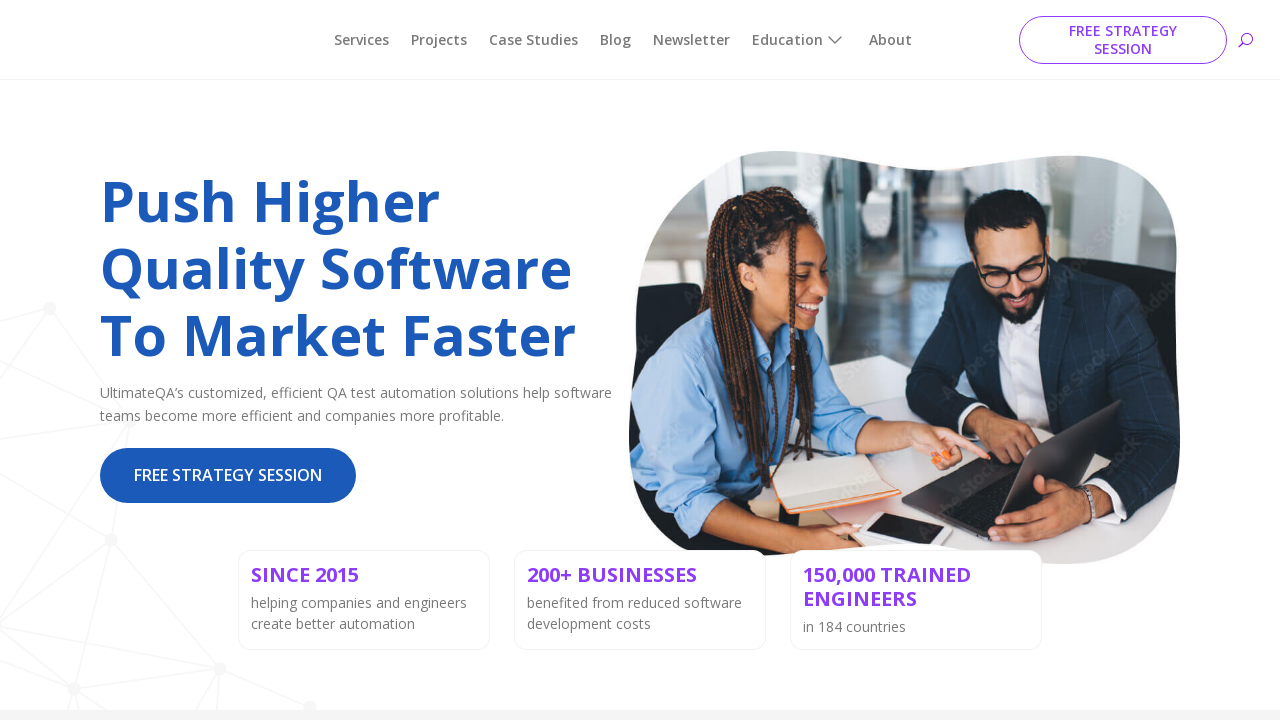

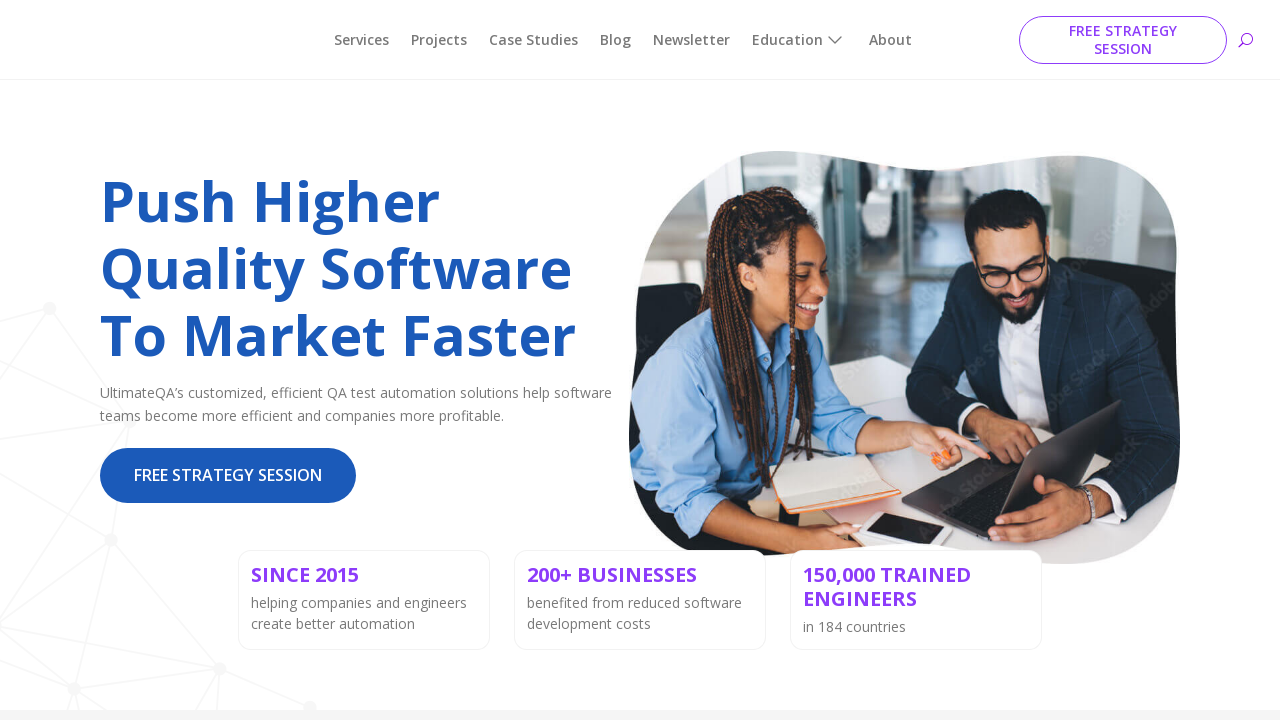